Tests navigation from the main page to the drag and drop page by clicking on a list item link and verifying the URL changes correctly

Starting URL: https://the-internet.herokuapp.com/

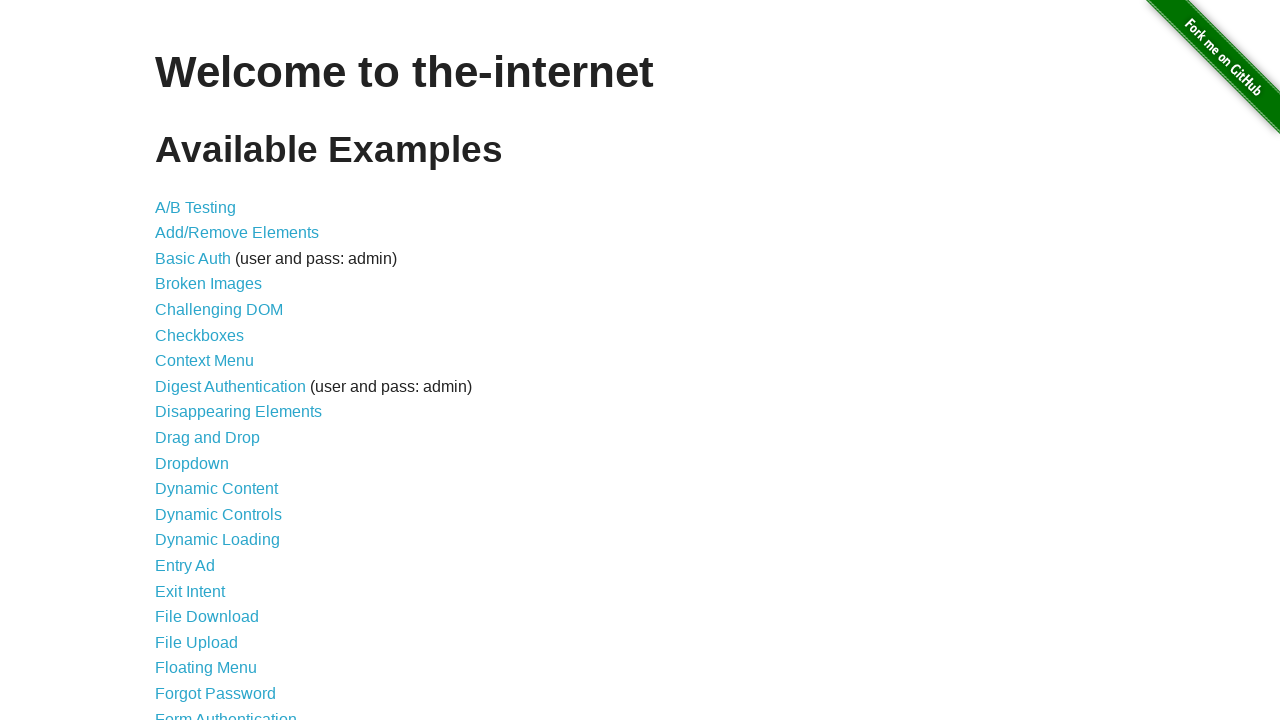

Waited for list elements to be visible
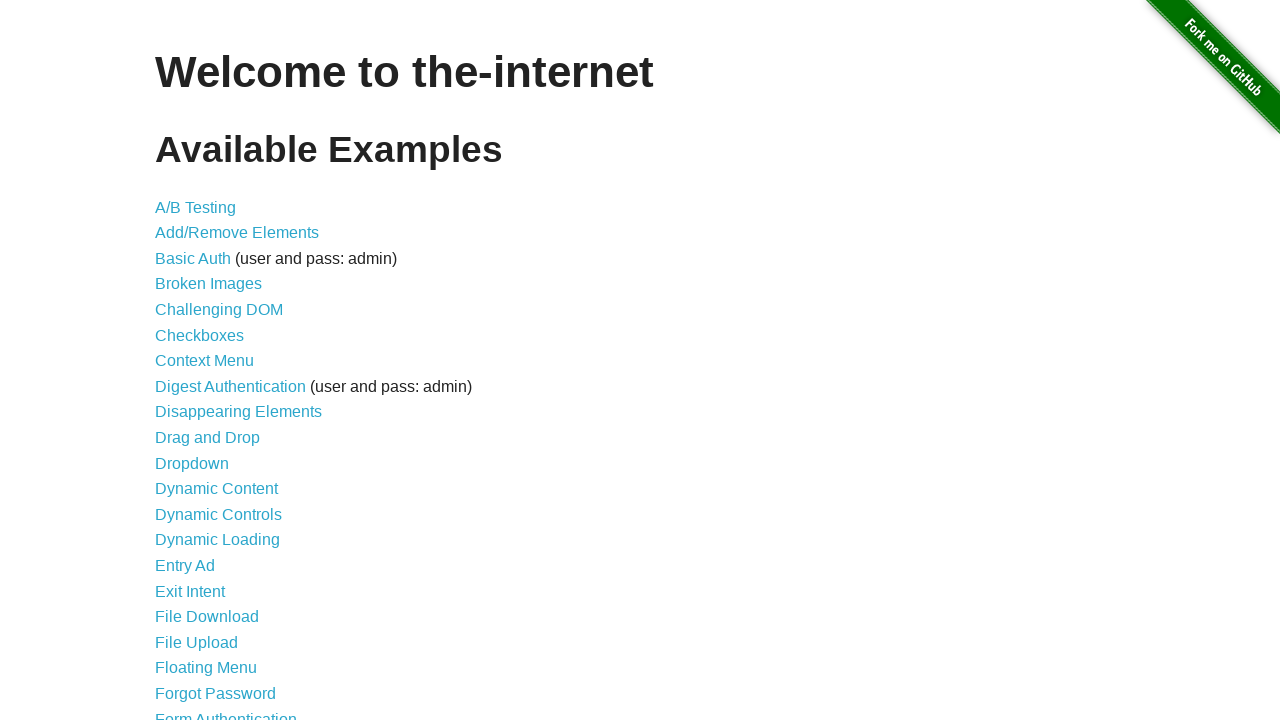

Clicked on the 10th list item link for drag and drop at (208, 438) on xpath=//*[@id='content']/ul/li[10]/a
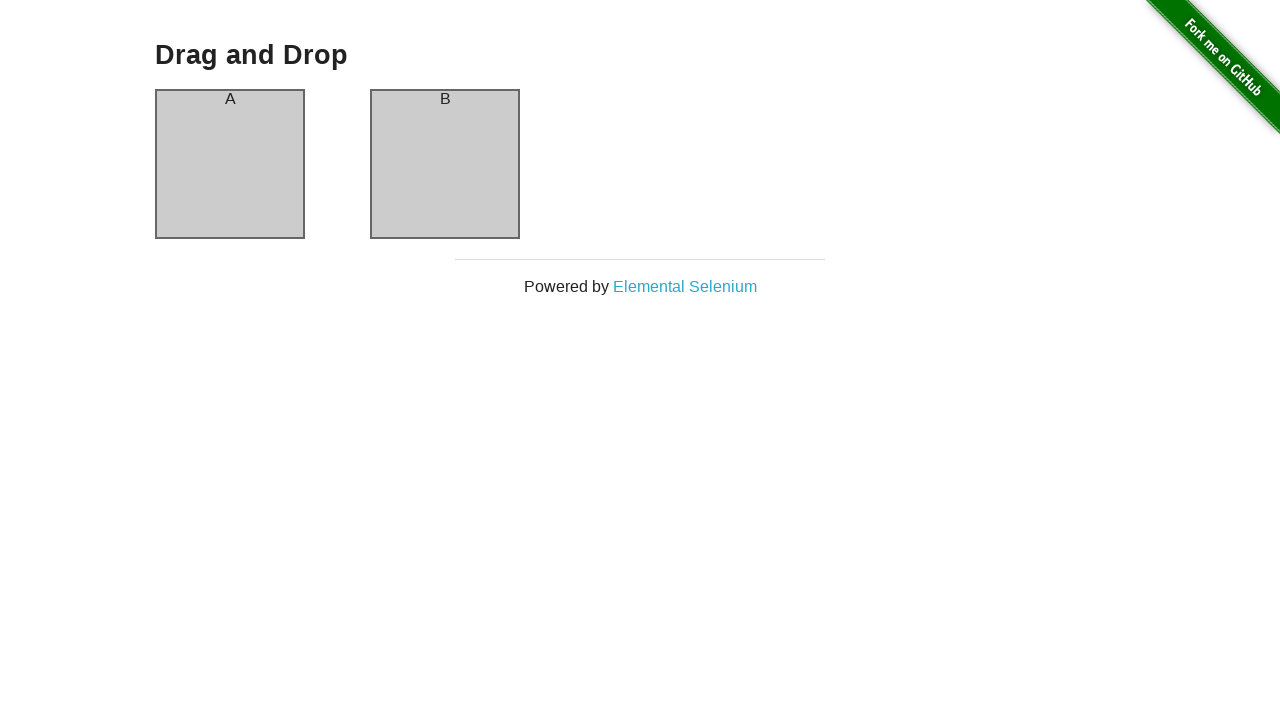

Verified navigation to drag and drop page at URL https://the-internet.herokuapp.com/drag_and_drop
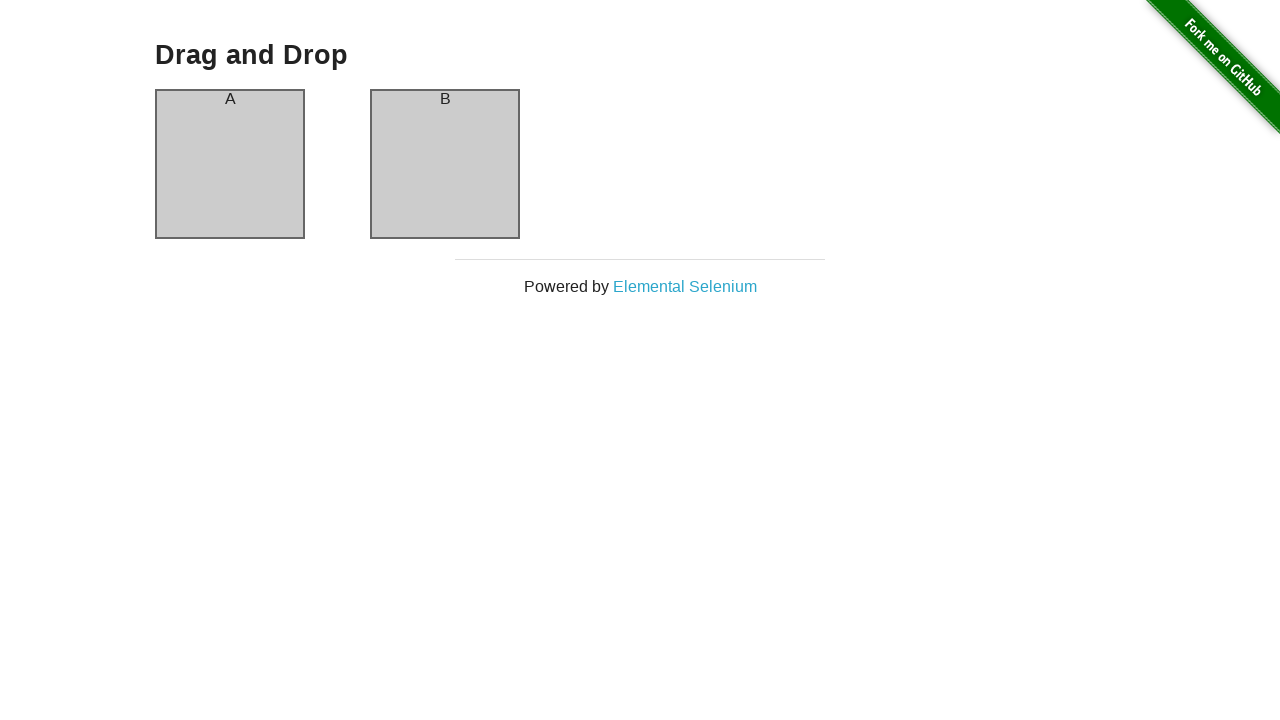

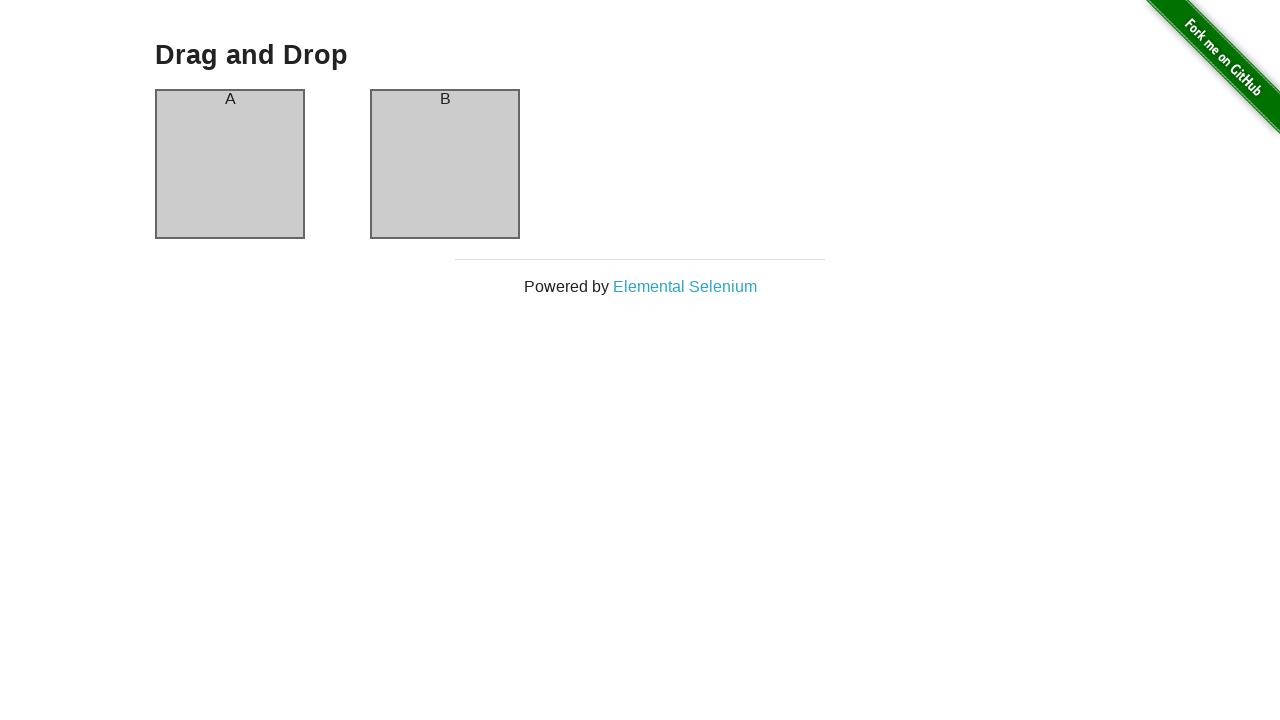